Tests text input functionality by finding a text field, sending text to it, verifying the text appears, sending more text, clearing the field, and verifying it's cleared.

Starting URL: https://rahulshettyacademy.com/loginpagePractise/

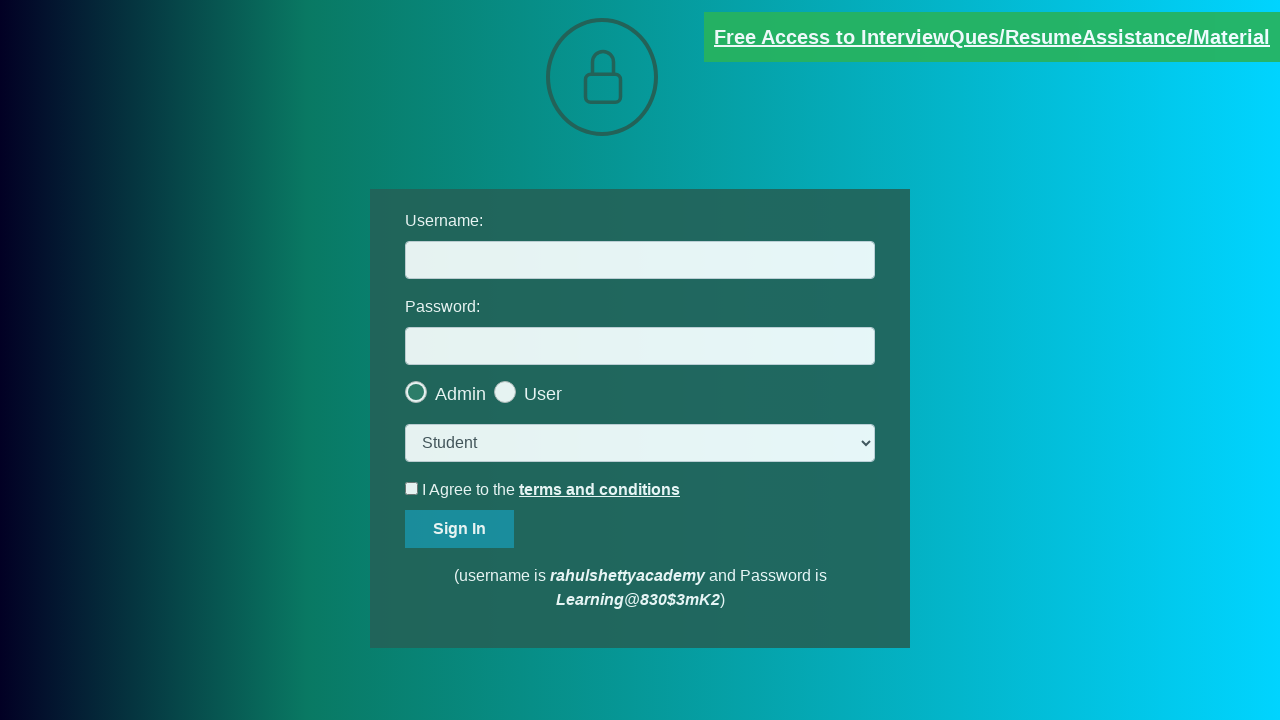

Verified at least one text input field exists on the page
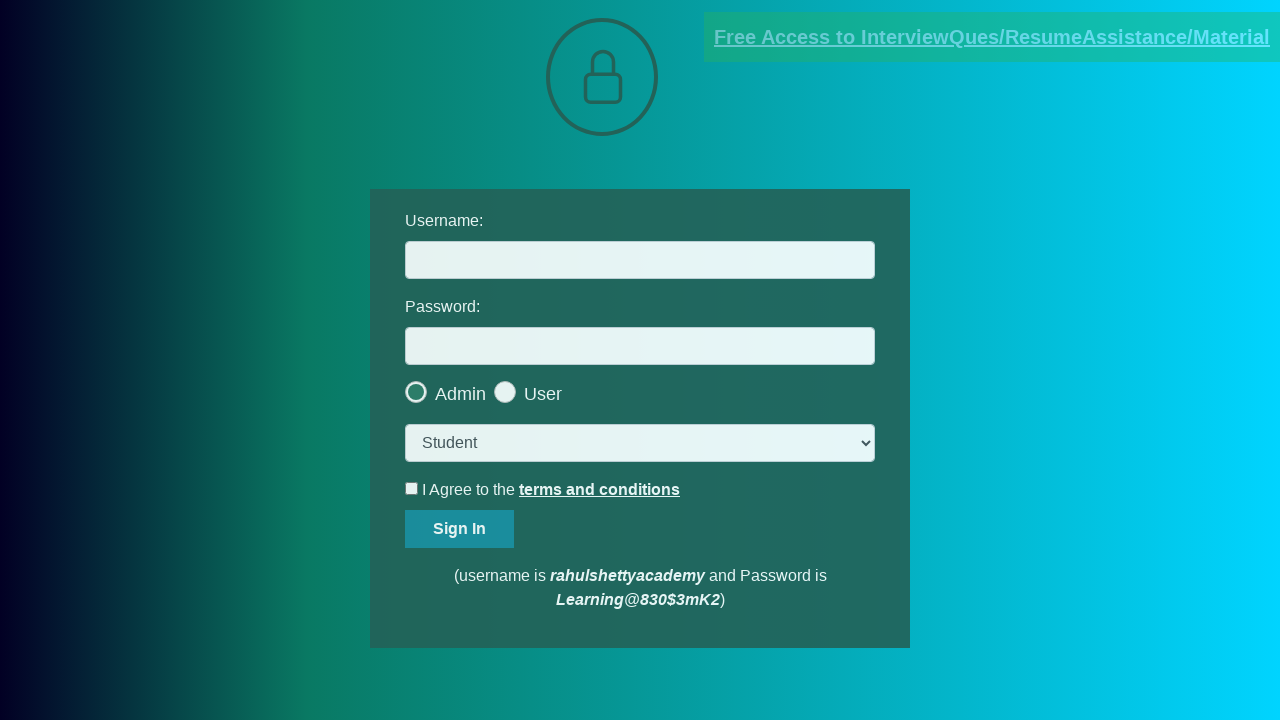

Located the first text input field
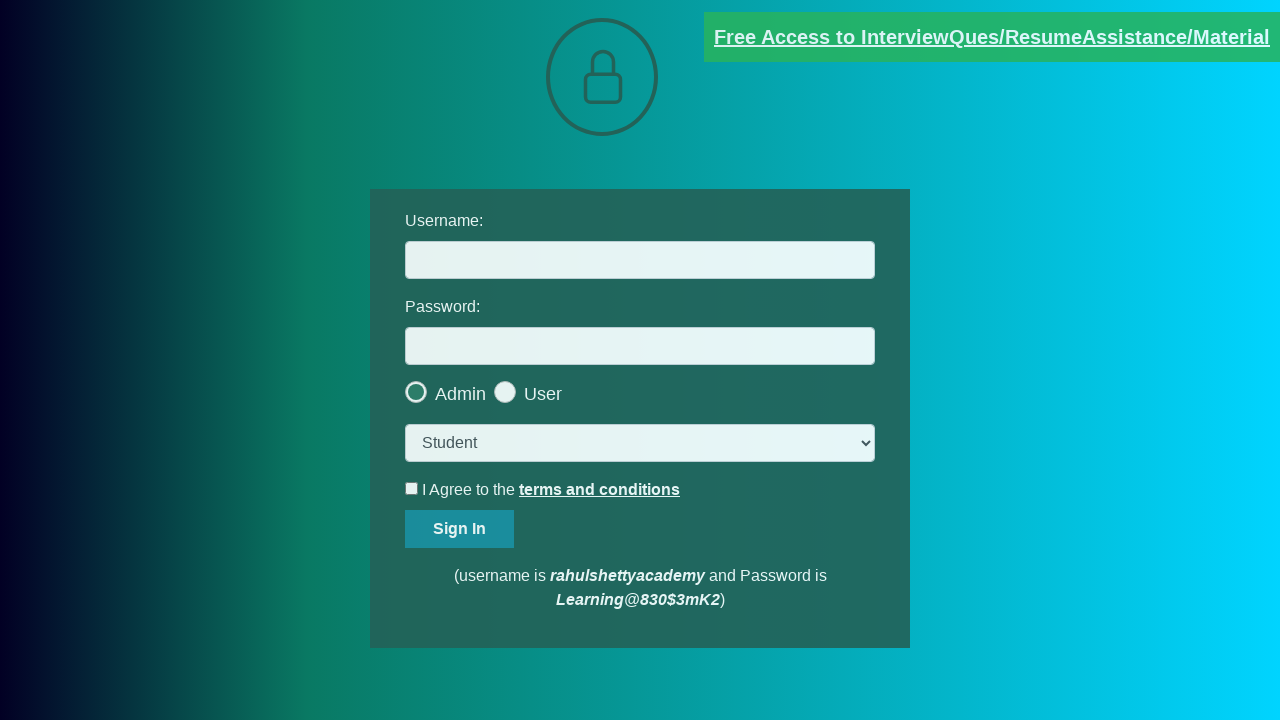

Filled text field with 'Hello World' on input[type='text'] >> nth=0
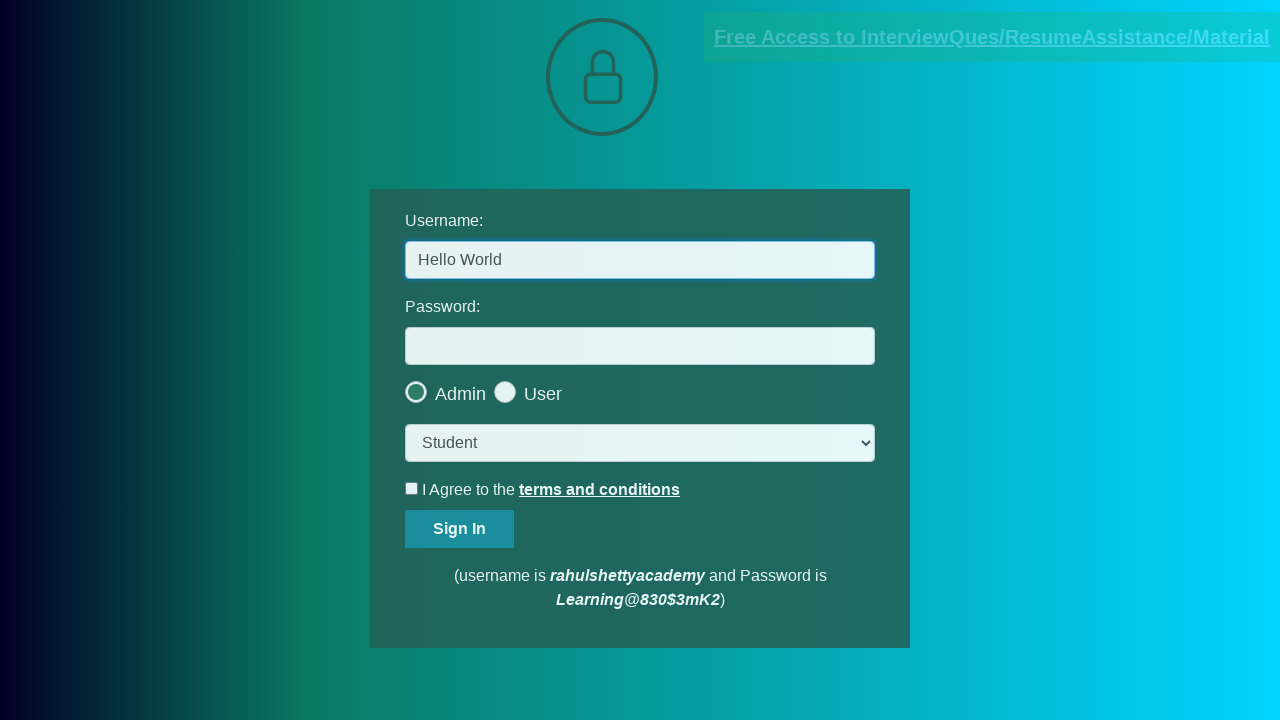

Verified that 'Hello World' appears in the text field
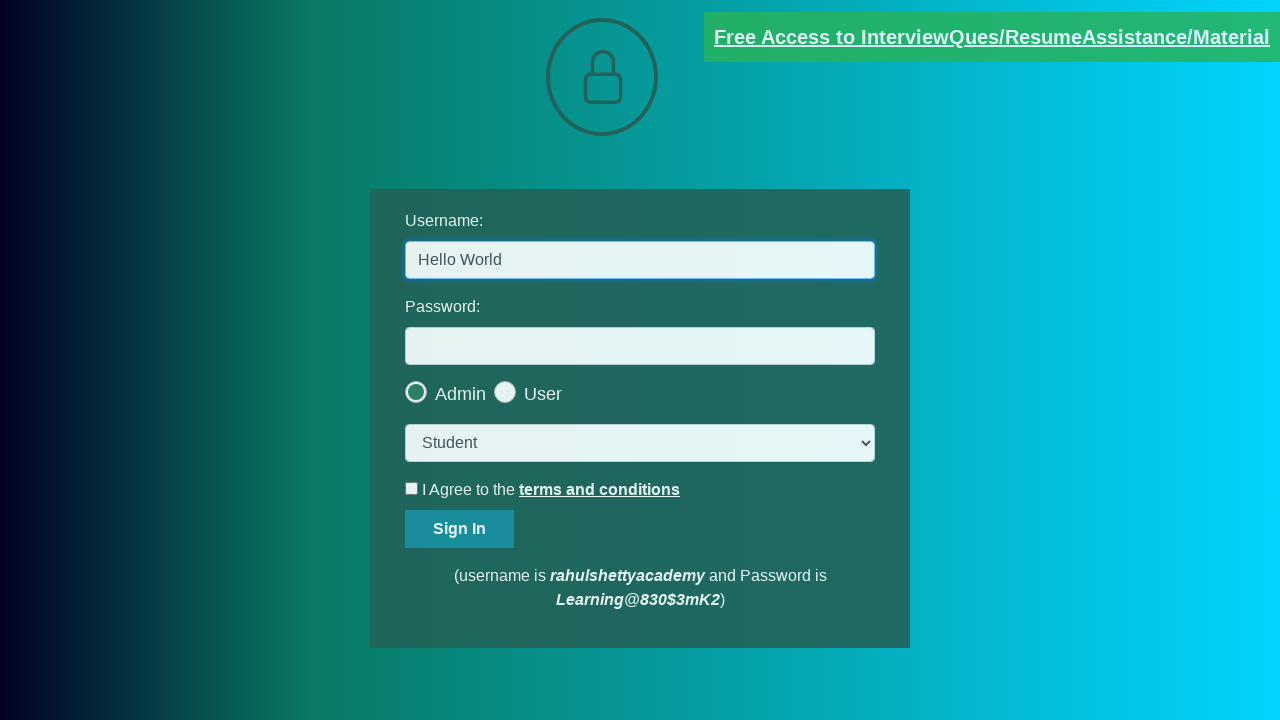

Appended ' from Selenium!' to the text field on input[type='text'] >> nth=0
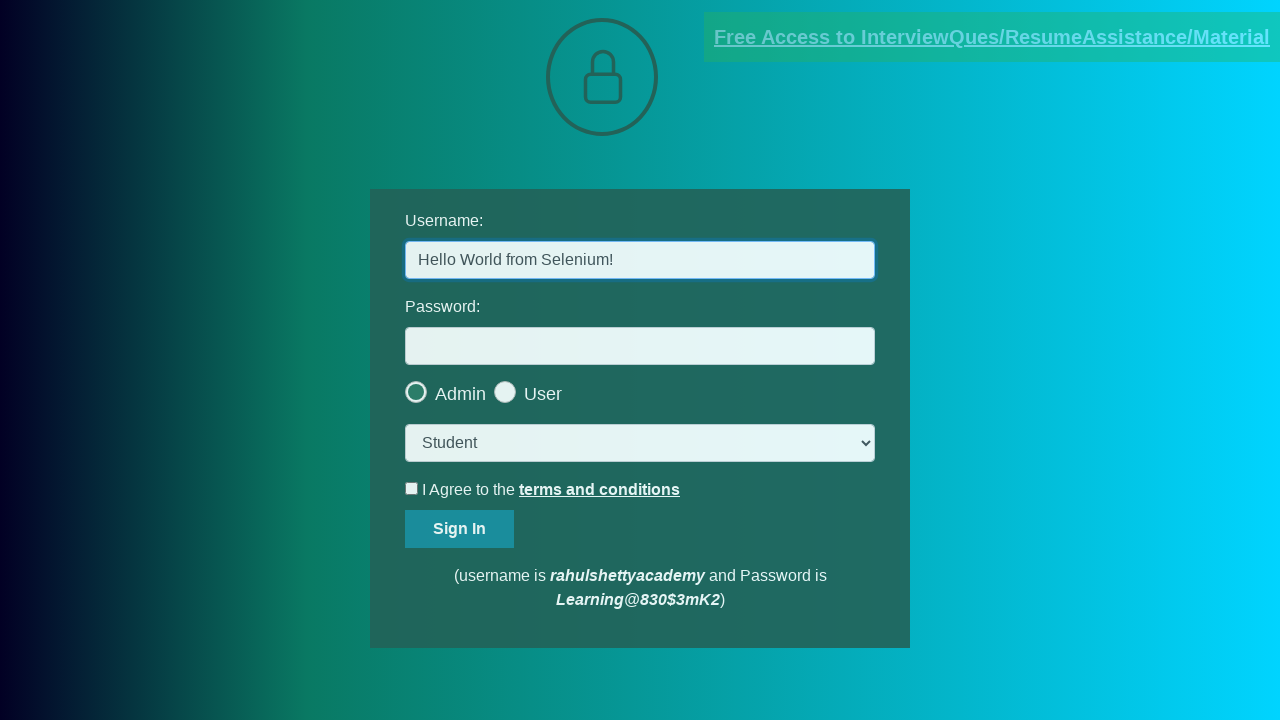

Cleared the text field on input[type='text'] >> nth=0
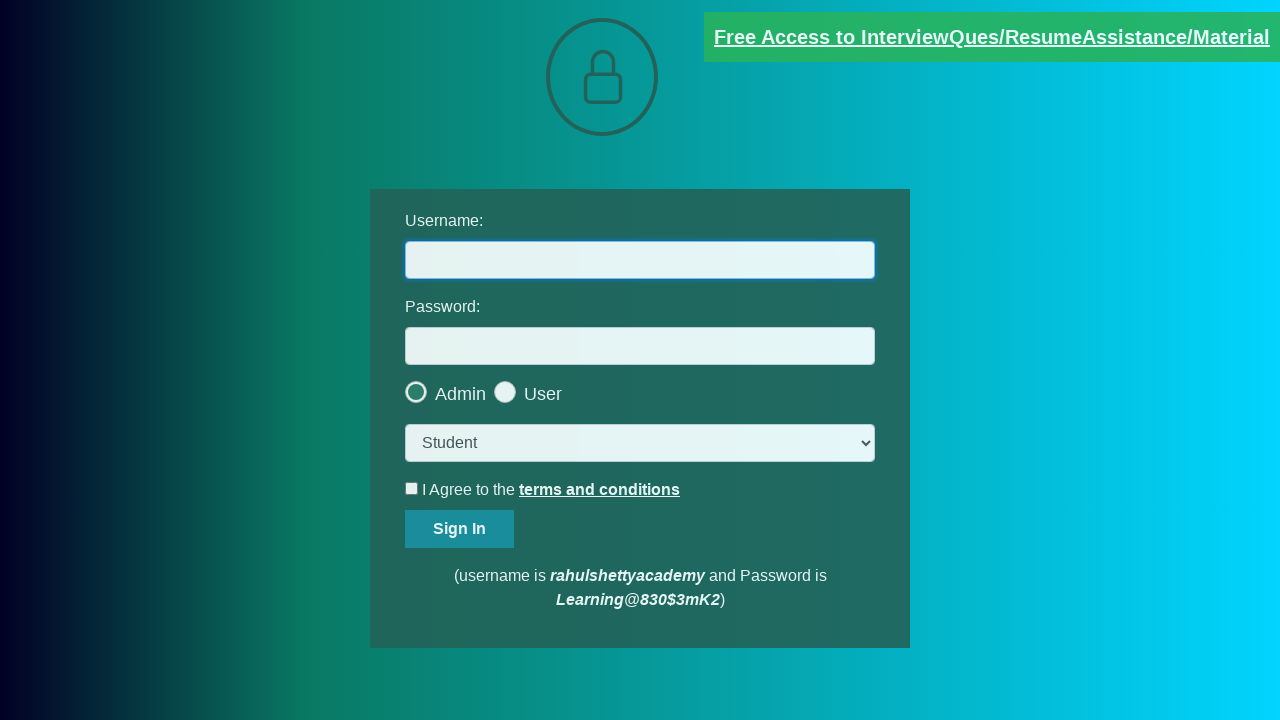

Verified that the text field is empty after clearing
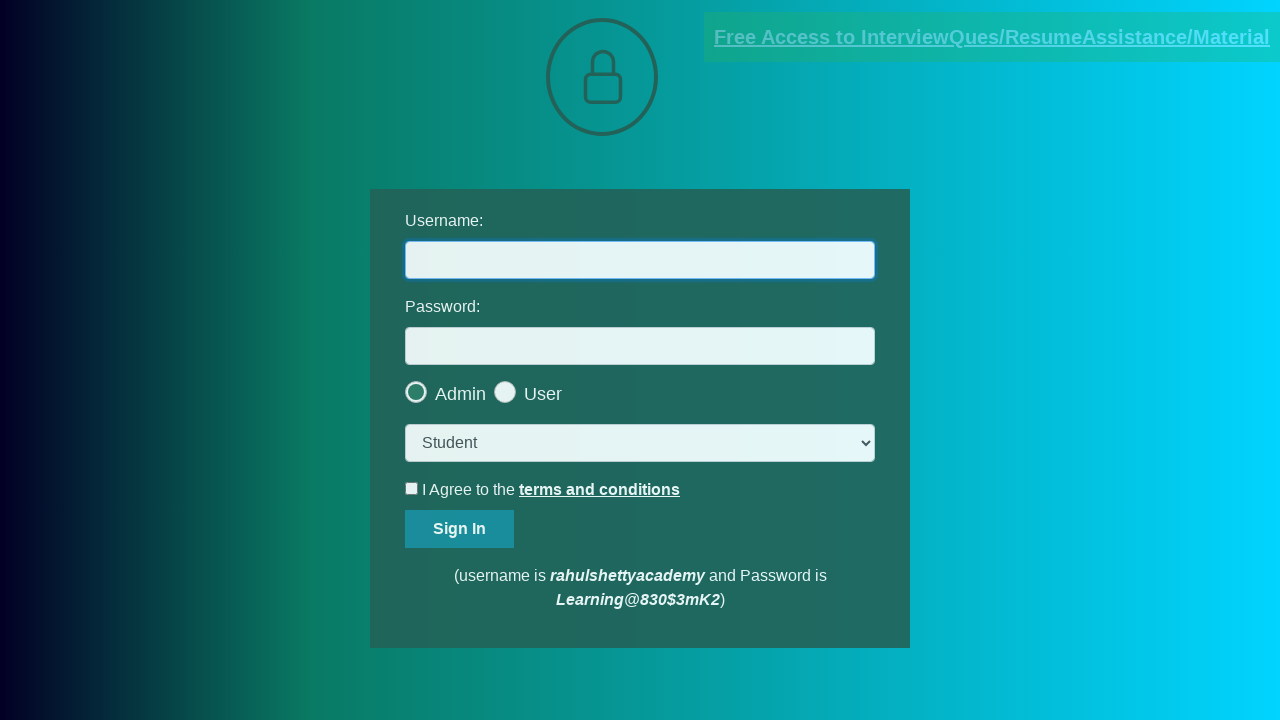

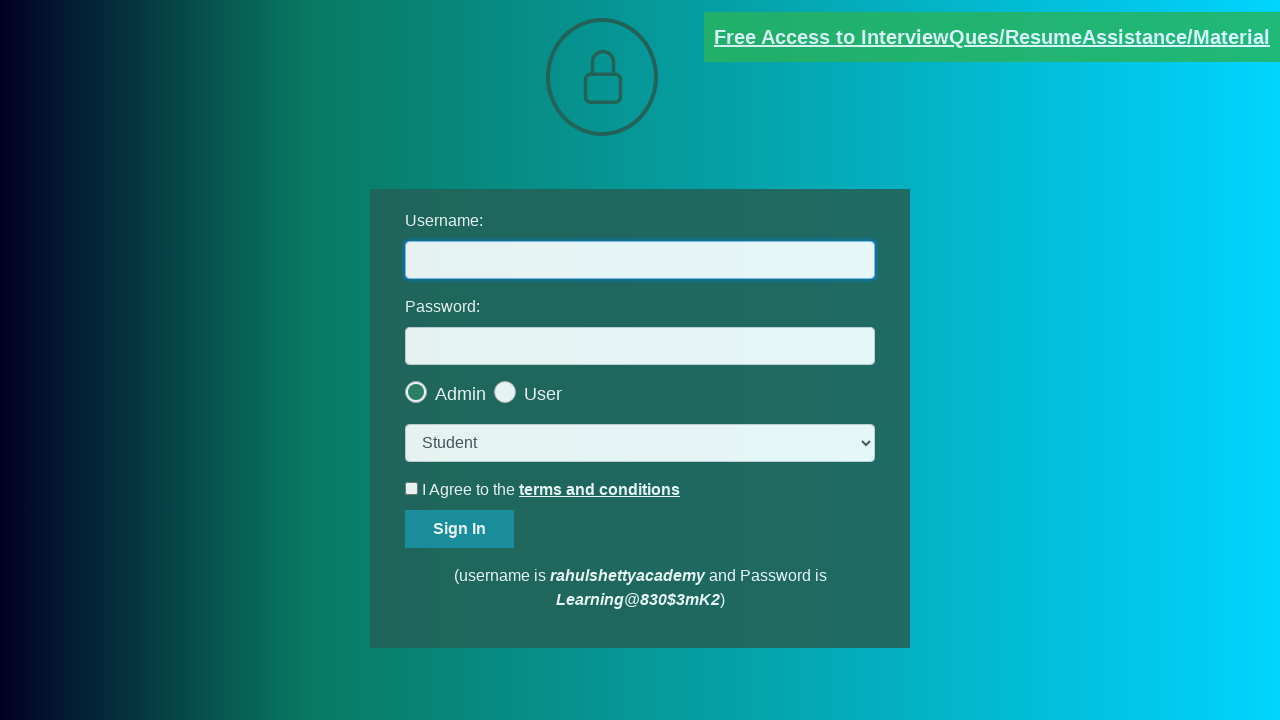